Tests form input functionality on Selenium's demo web form page by filling text input by ID, password field by name, and textarea by XPath.

Starting URL: https://www.selenium.dev/selenium/web/web-form.html

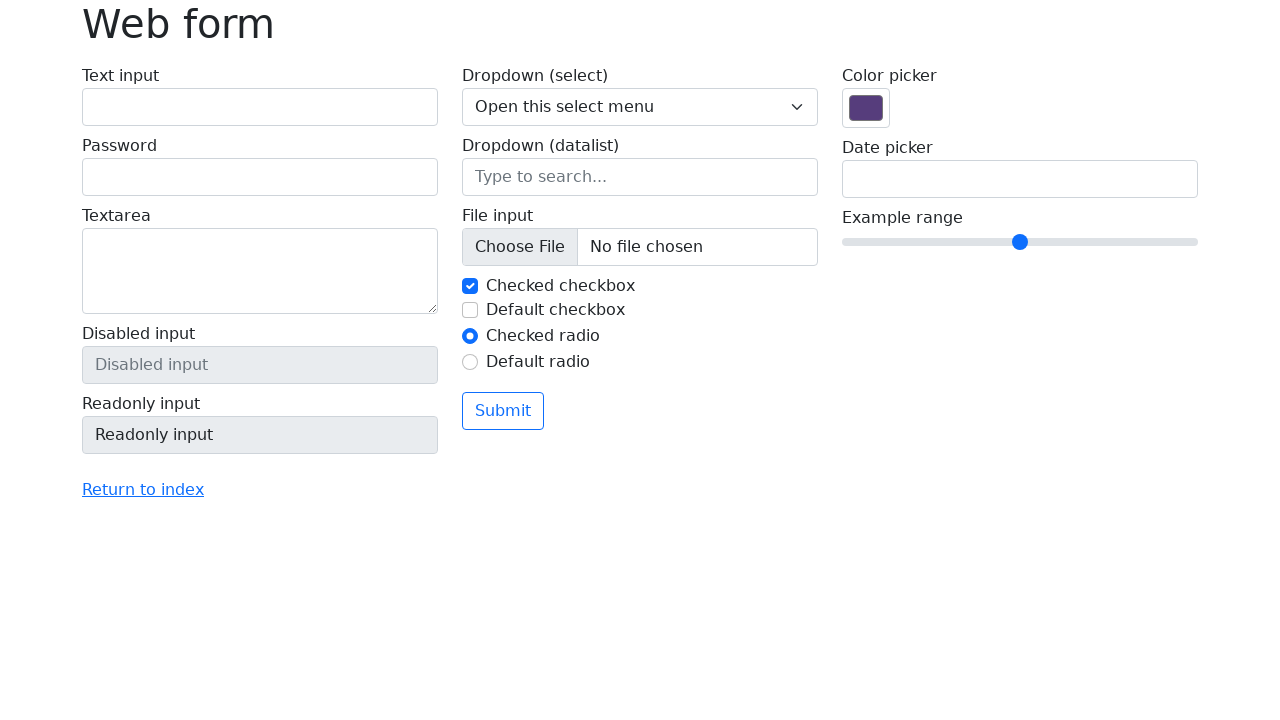

Waited for text input field to be visible
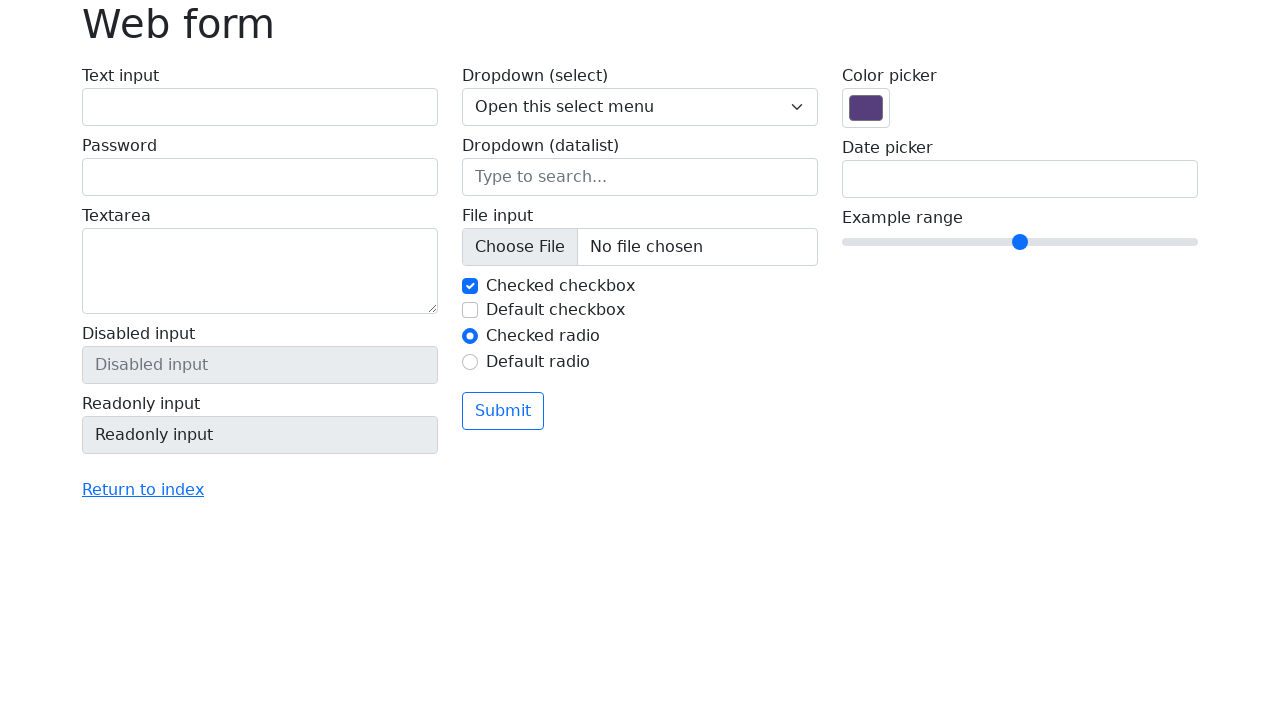

Filled text input field with 'Text input' on #my-text-id
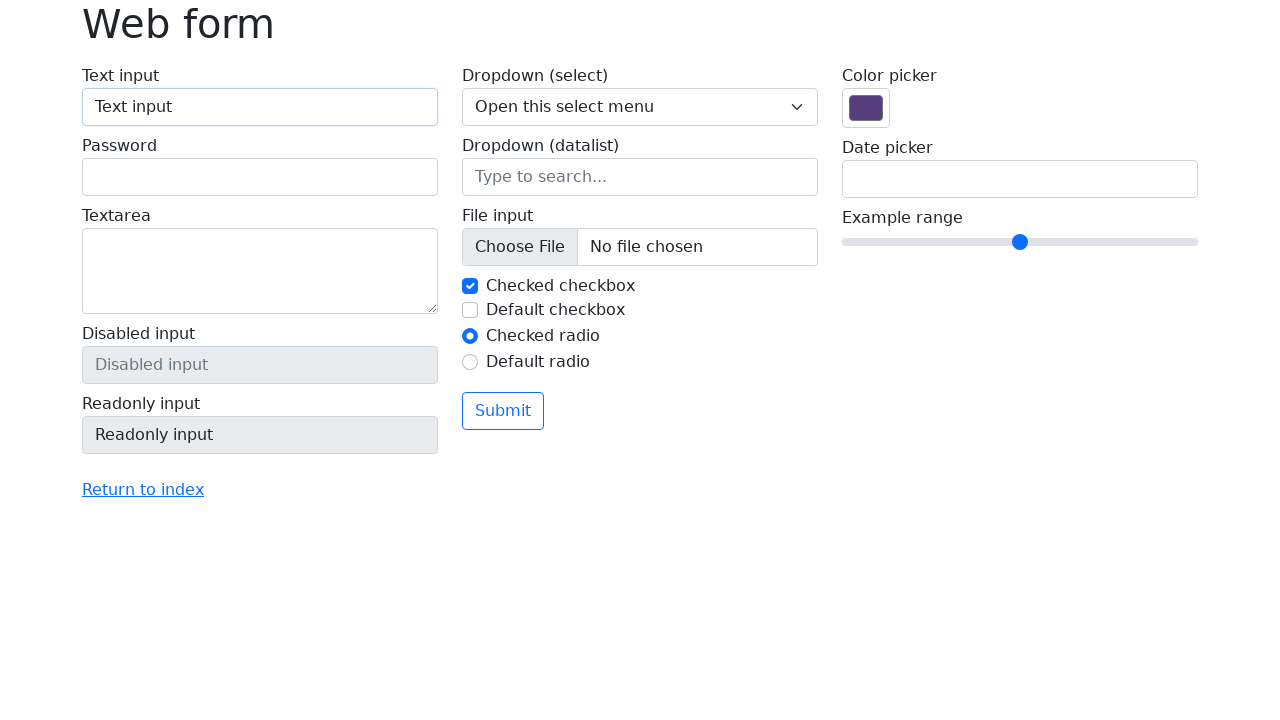

Waited for password field to be visible
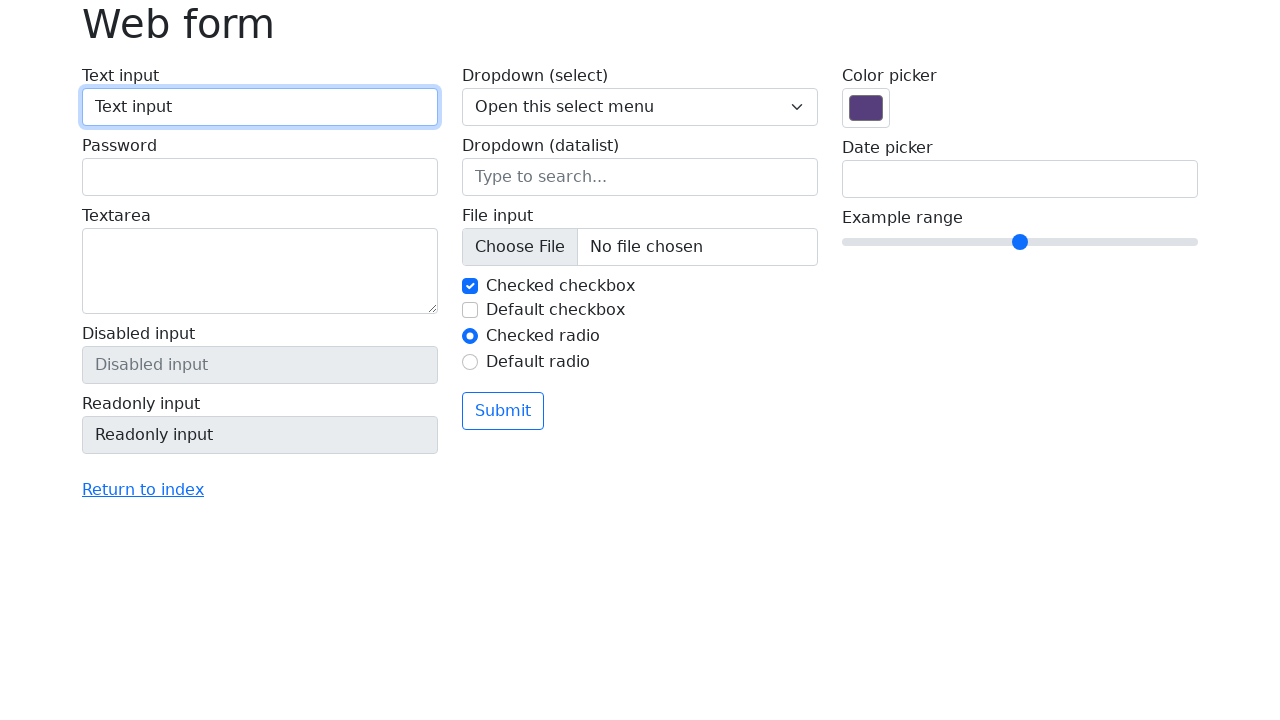

Filled password field with 'Password' on input[name='my-password']
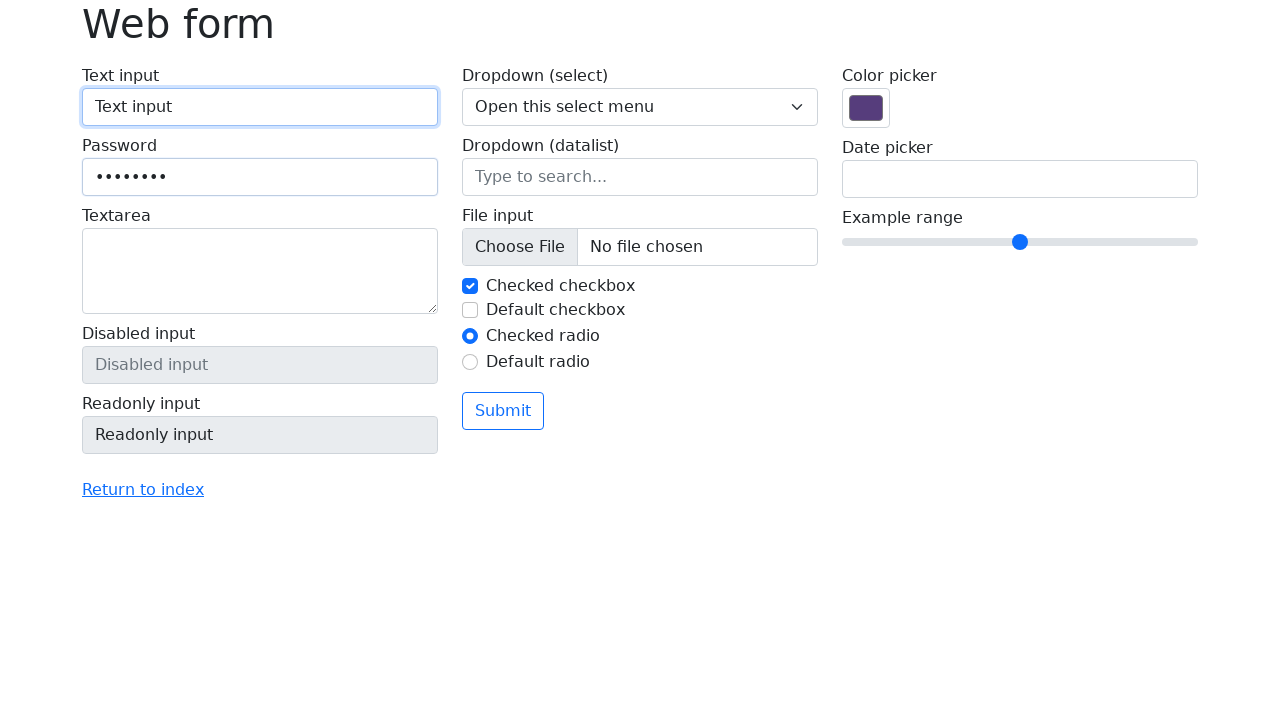

Waited for textarea field to be visible
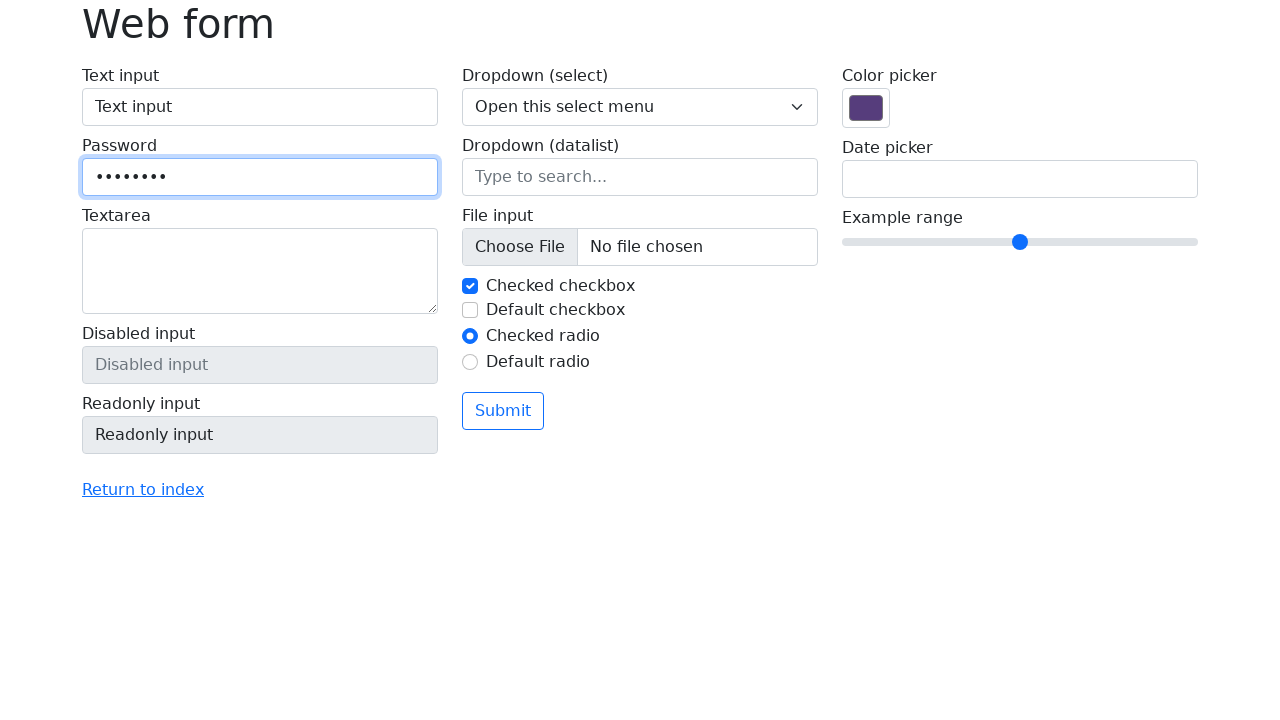

Filled textarea field with 'Textarea' on xpath=/html/body/main/div/form/div/div[1]/label[3]/textarea
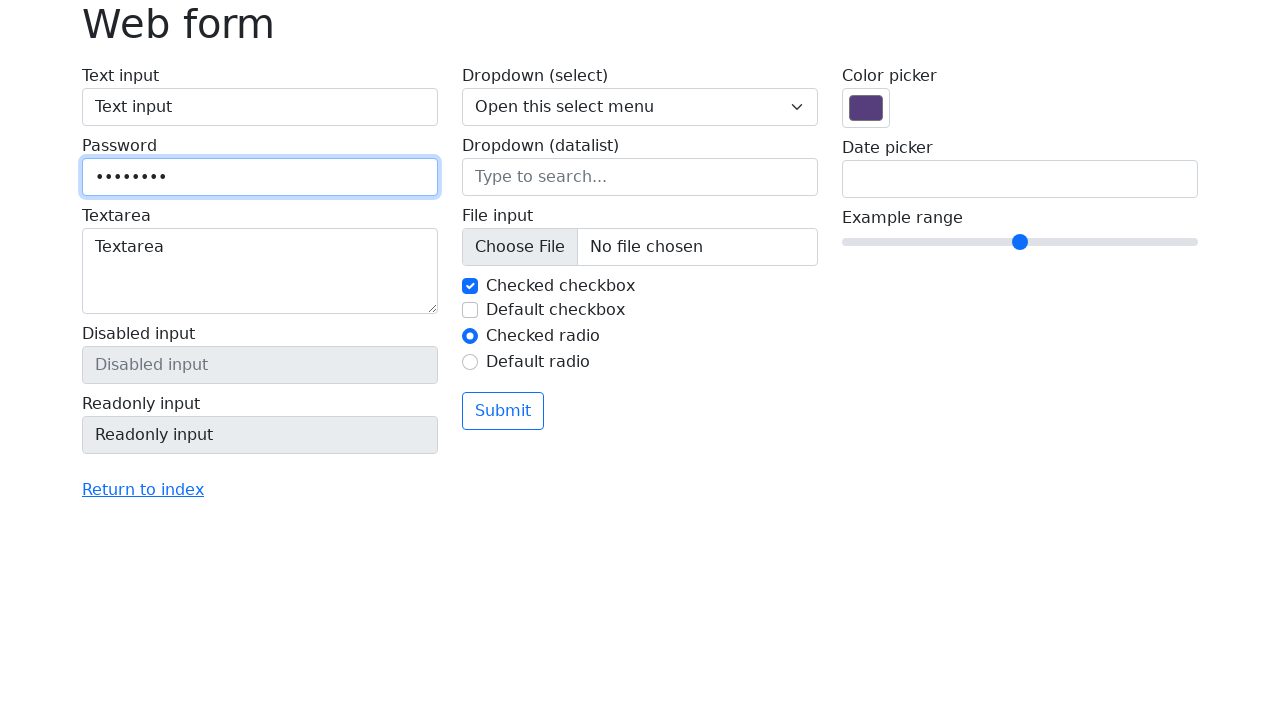

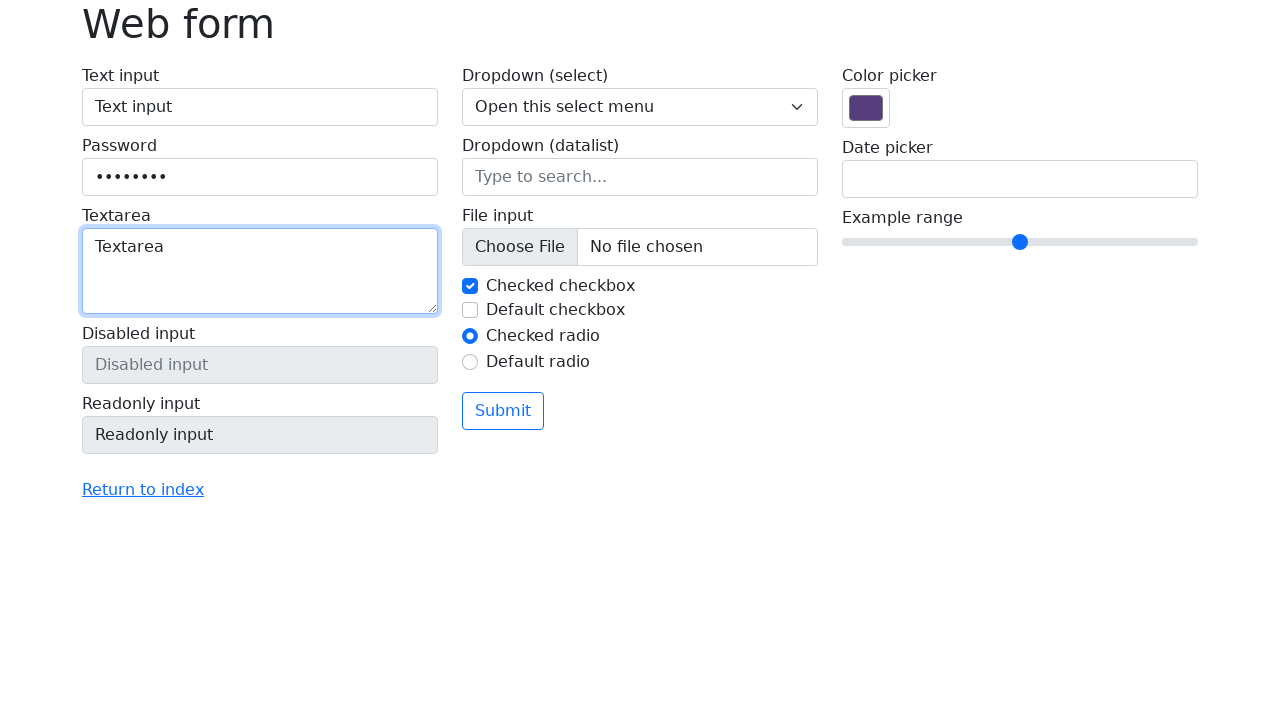